Tests that the toggle-all checkbox state updates correctly when individual items are completed or cleared

Starting URL: https://demo.playwright.dev/todomvc

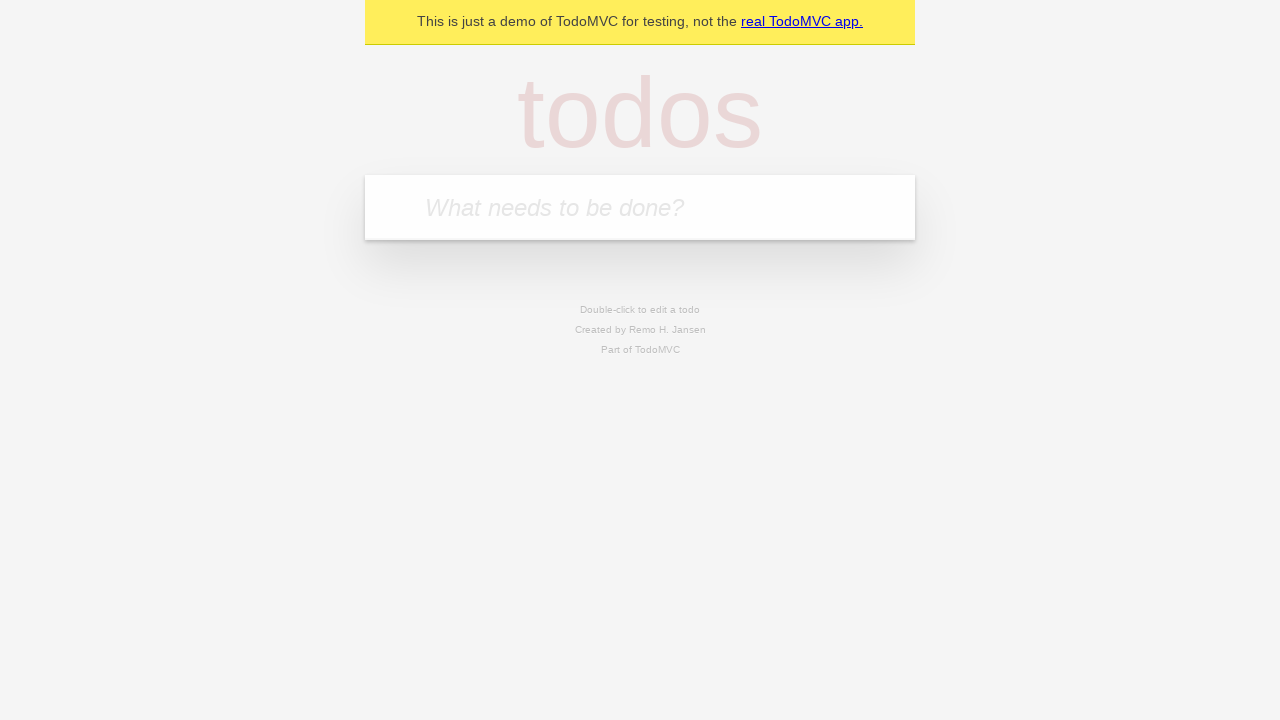

Filled new todo input with 'buy some cheese' on .new-todo
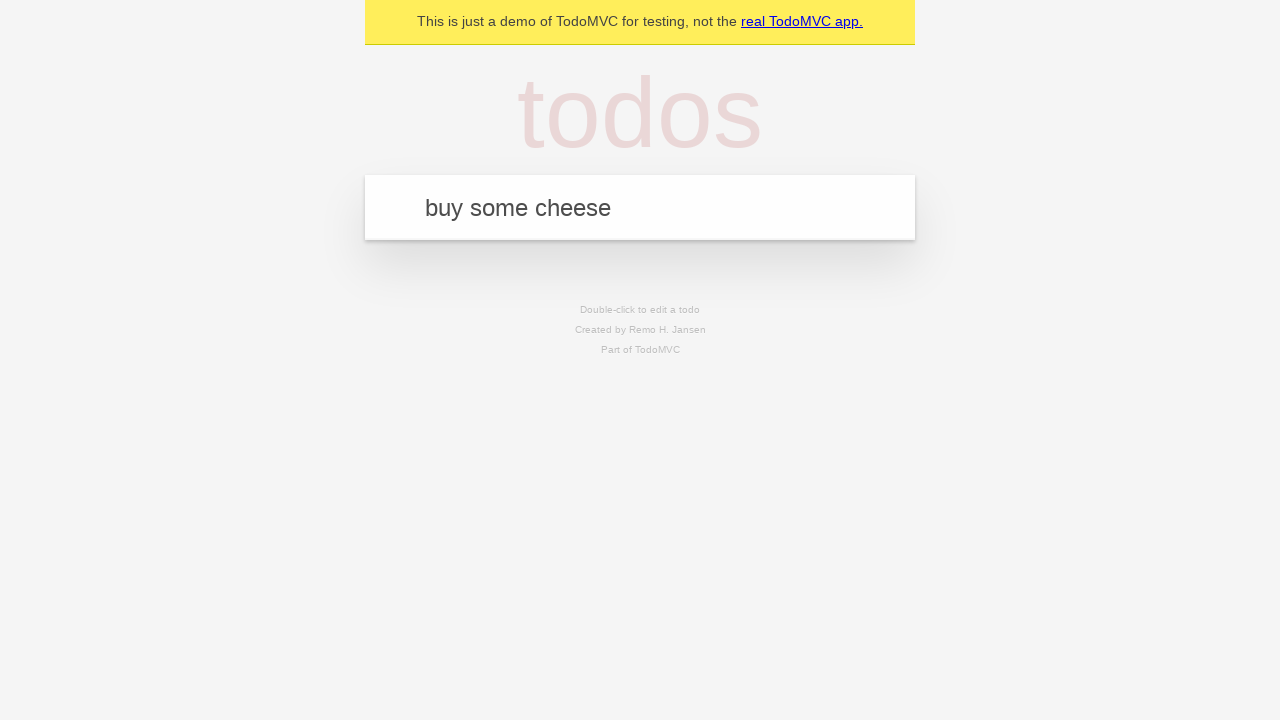

Pressed Enter to create first todo on .new-todo
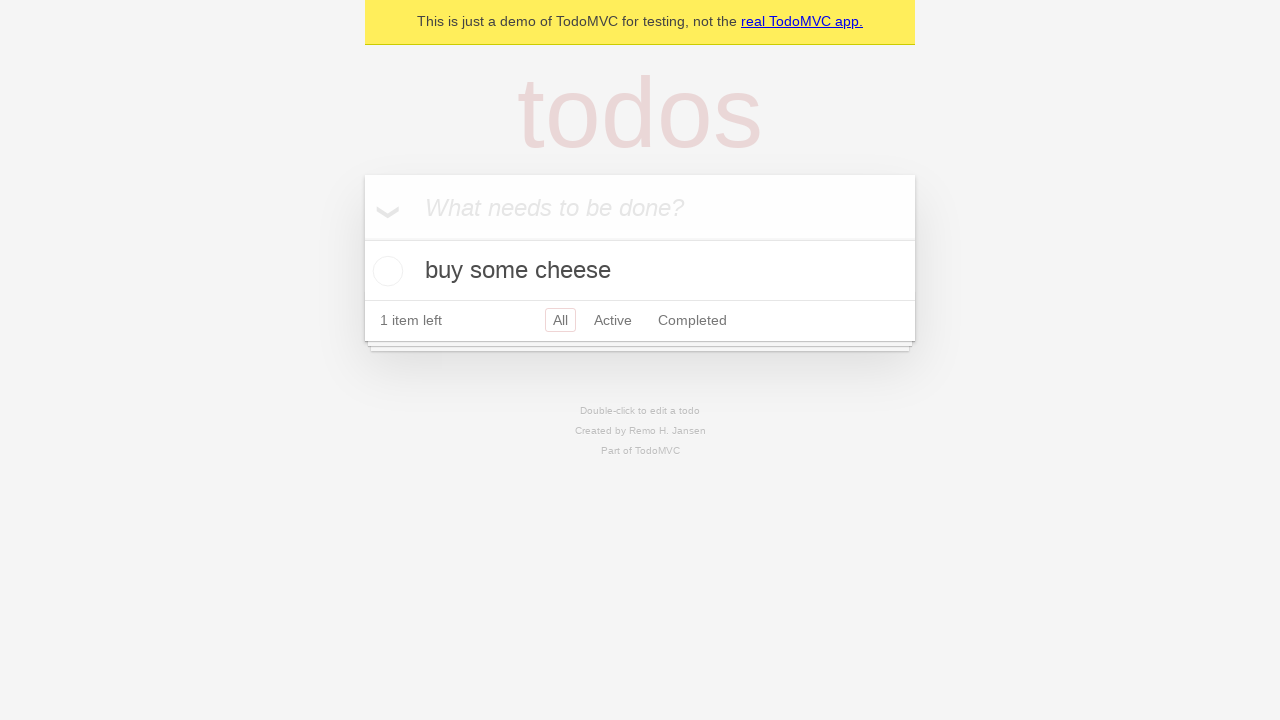

Filled new todo input with 'feed the cat' on .new-todo
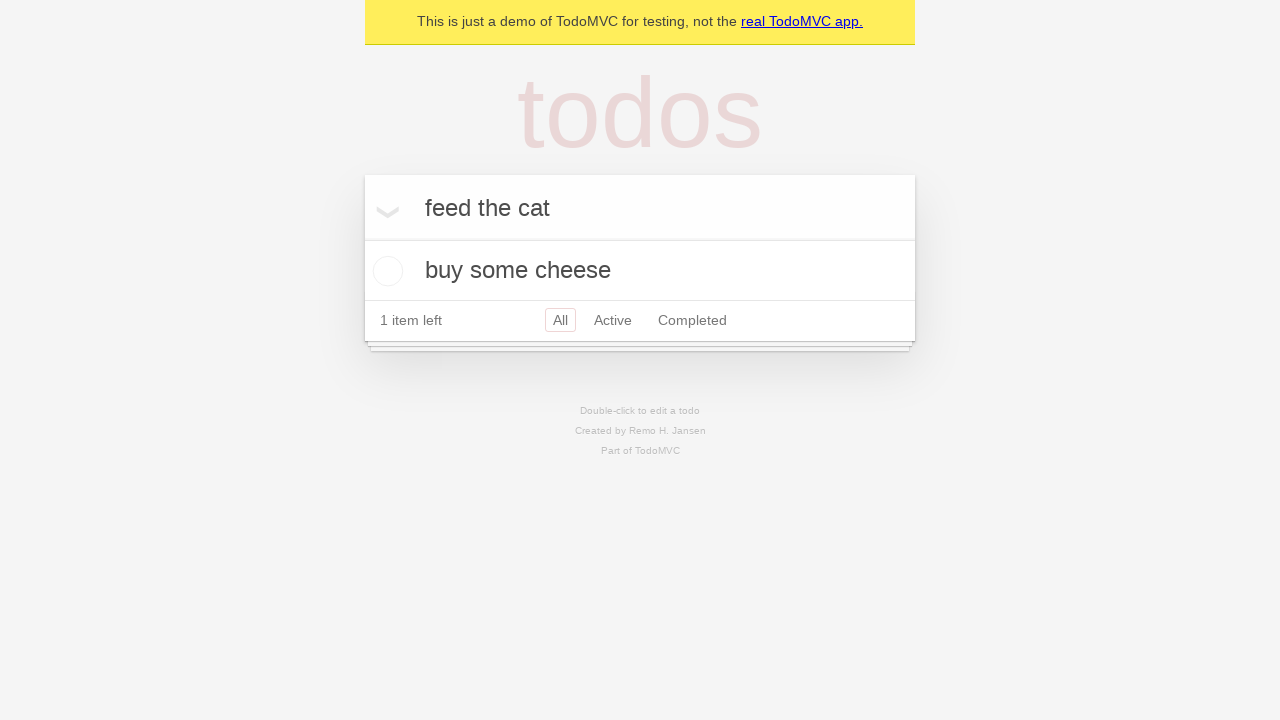

Pressed Enter to create second todo on .new-todo
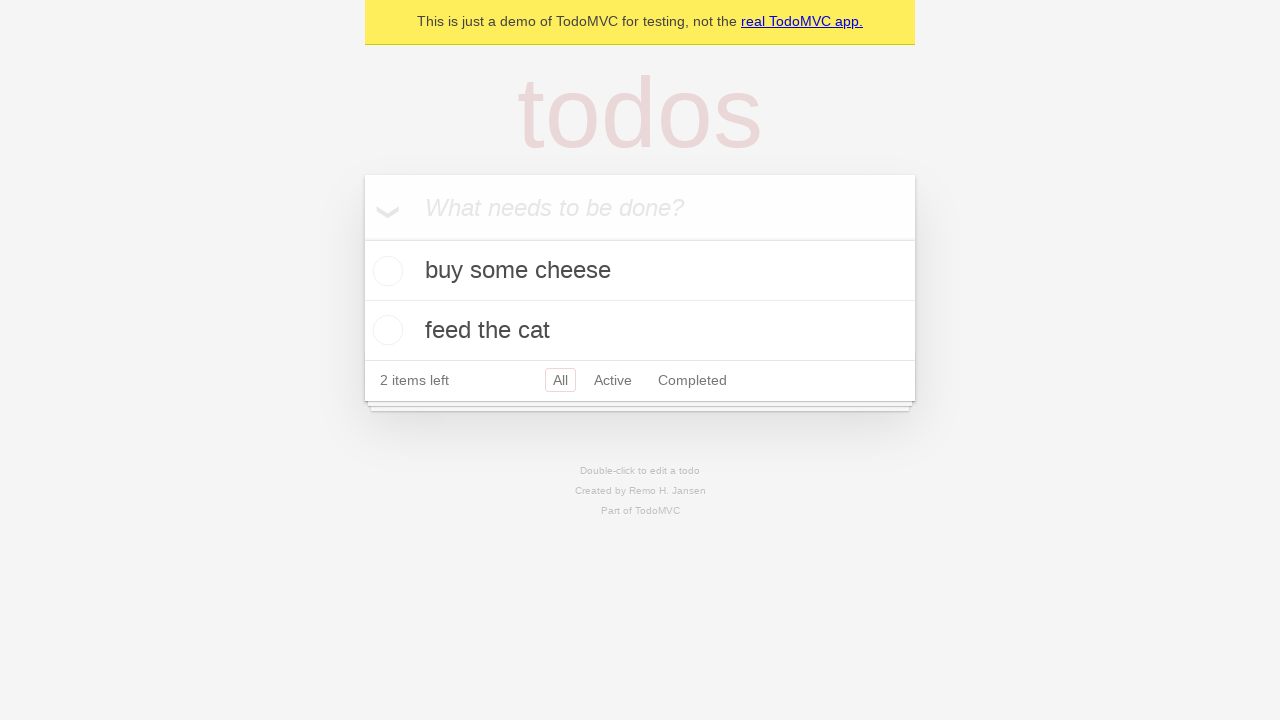

Filled new todo input with 'book a doctors appointment' on .new-todo
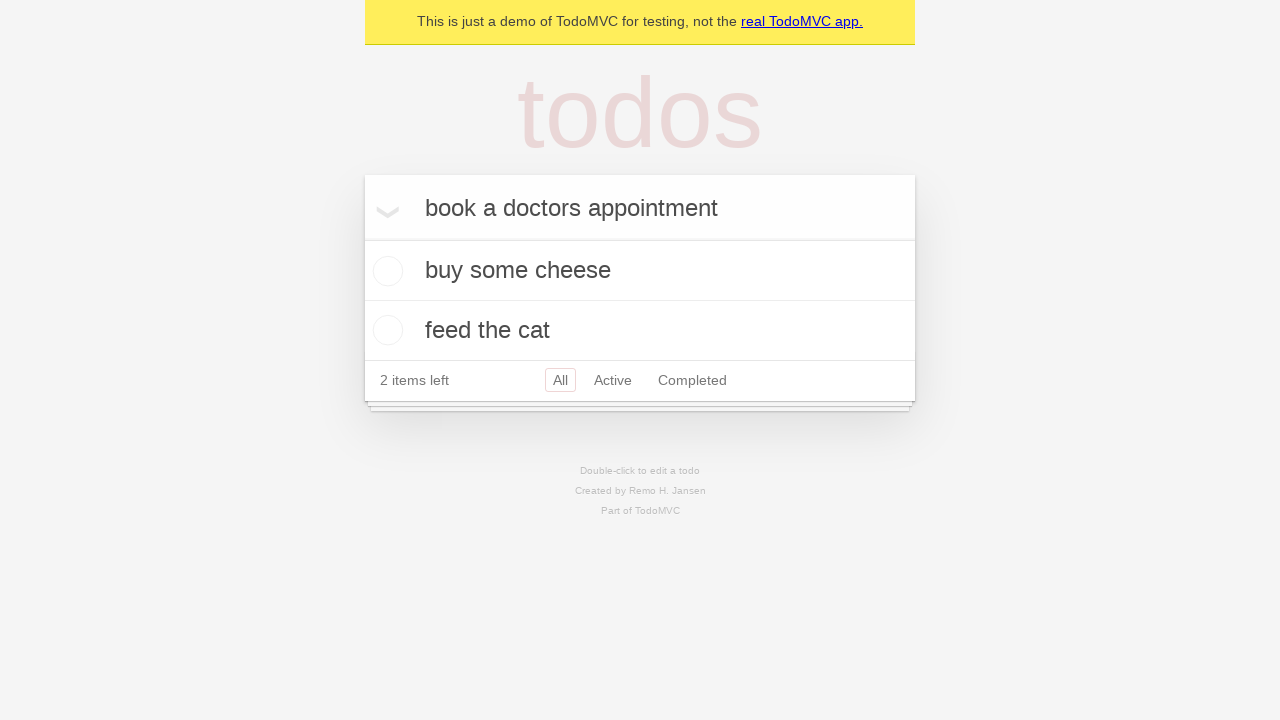

Pressed Enter to create third todo on .new-todo
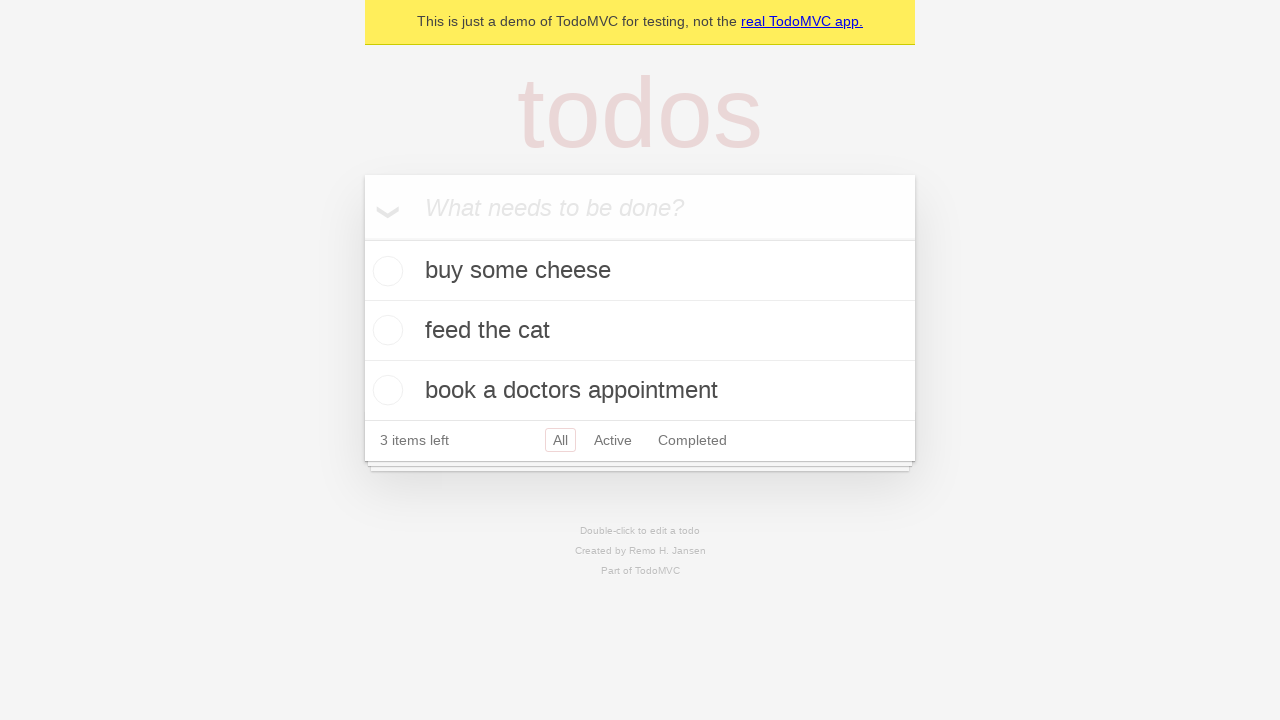

Checked toggle-all checkbox to complete all todos at (362, 238) on .toggle-all
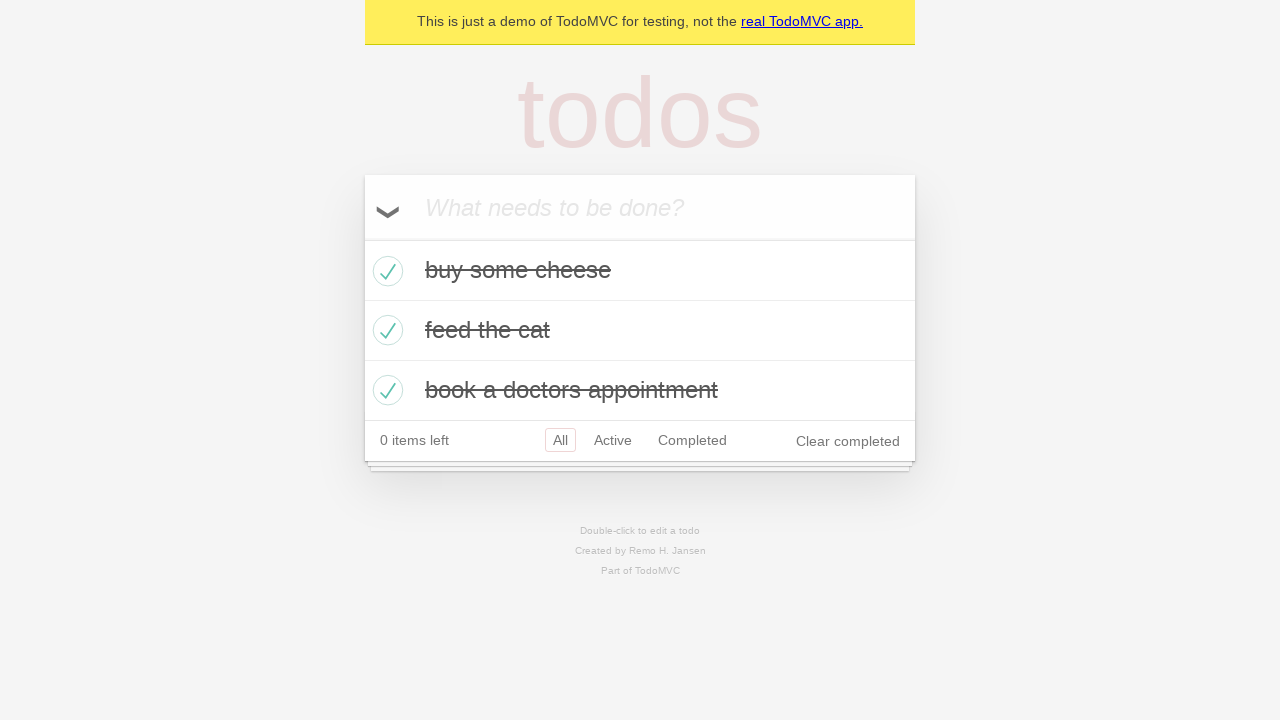

Unchecked first todo item at (385, 271) on .todo-list li >> nth=0 >> .toggle
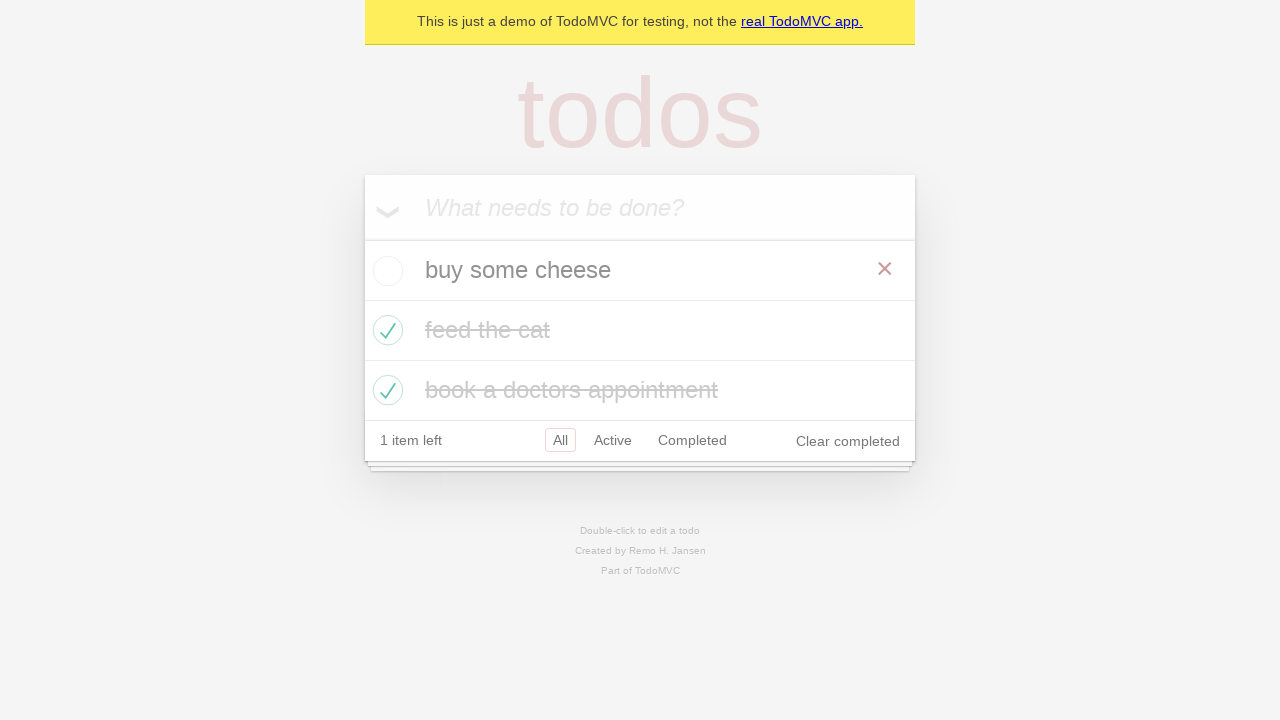

Re-checked first todo item at (385, 271) on .todo-list li >> nth=0 >> .toggle
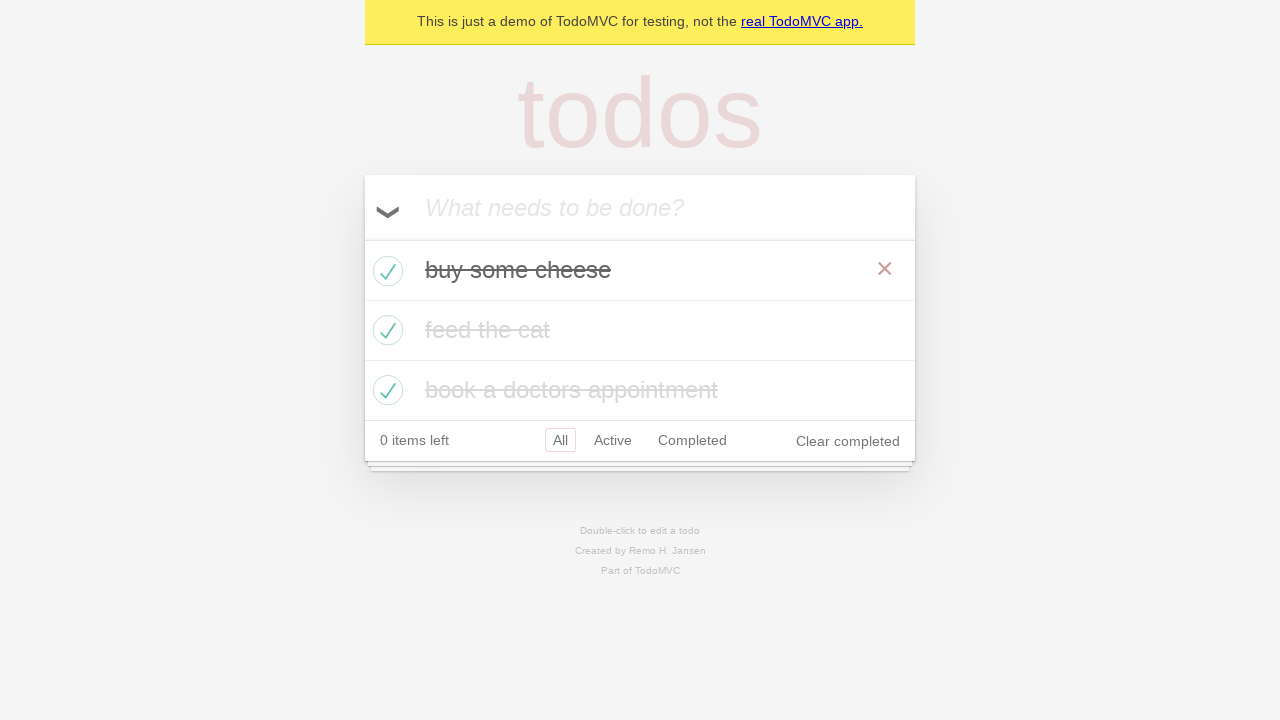

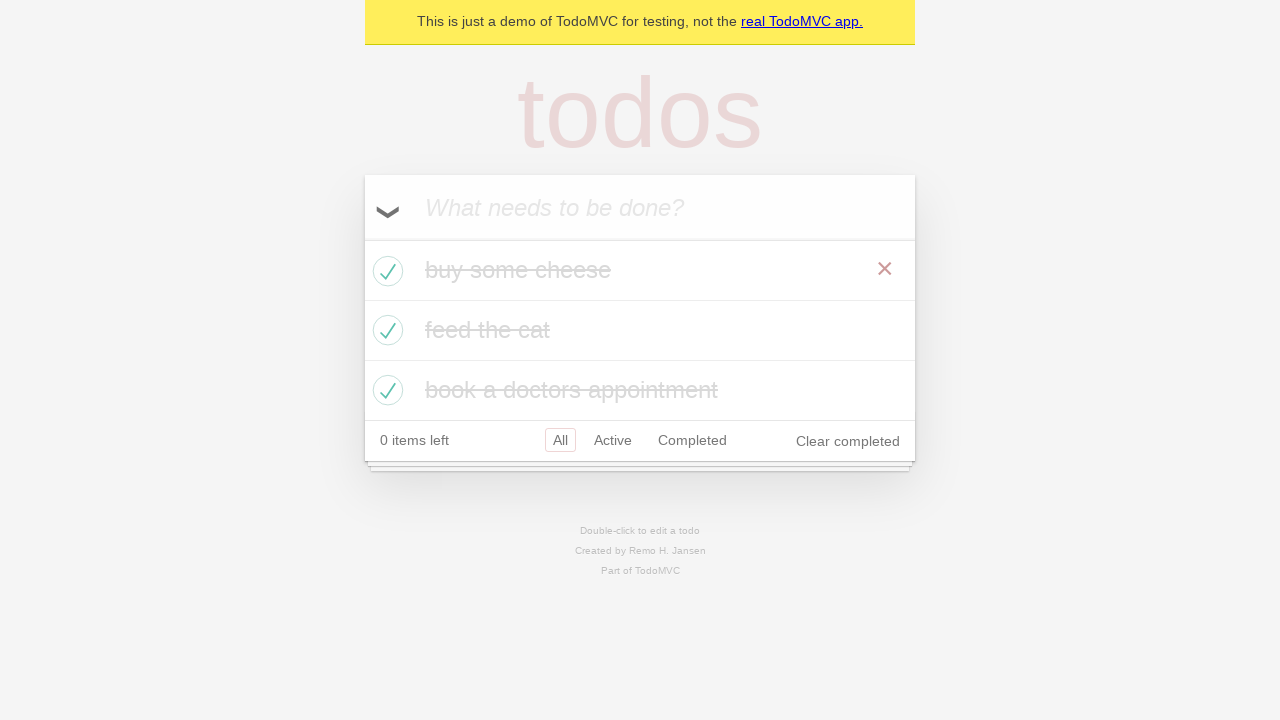